Tests the registration form on BlazeDemo by filling in name, company, email, password, and confirm password fields, then submitting the form to create a new account.

Starting URL: https://blazedemo.com/register

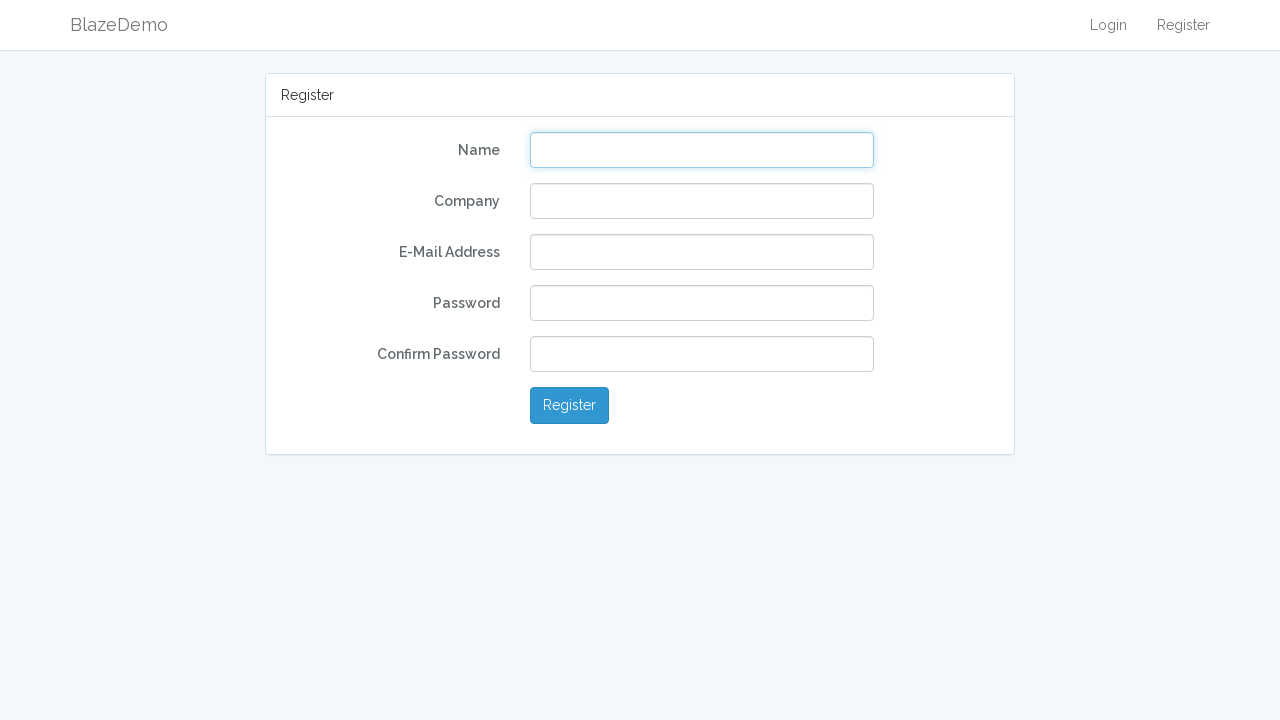

Filled Name field with 'John Smith' on input[name='name']
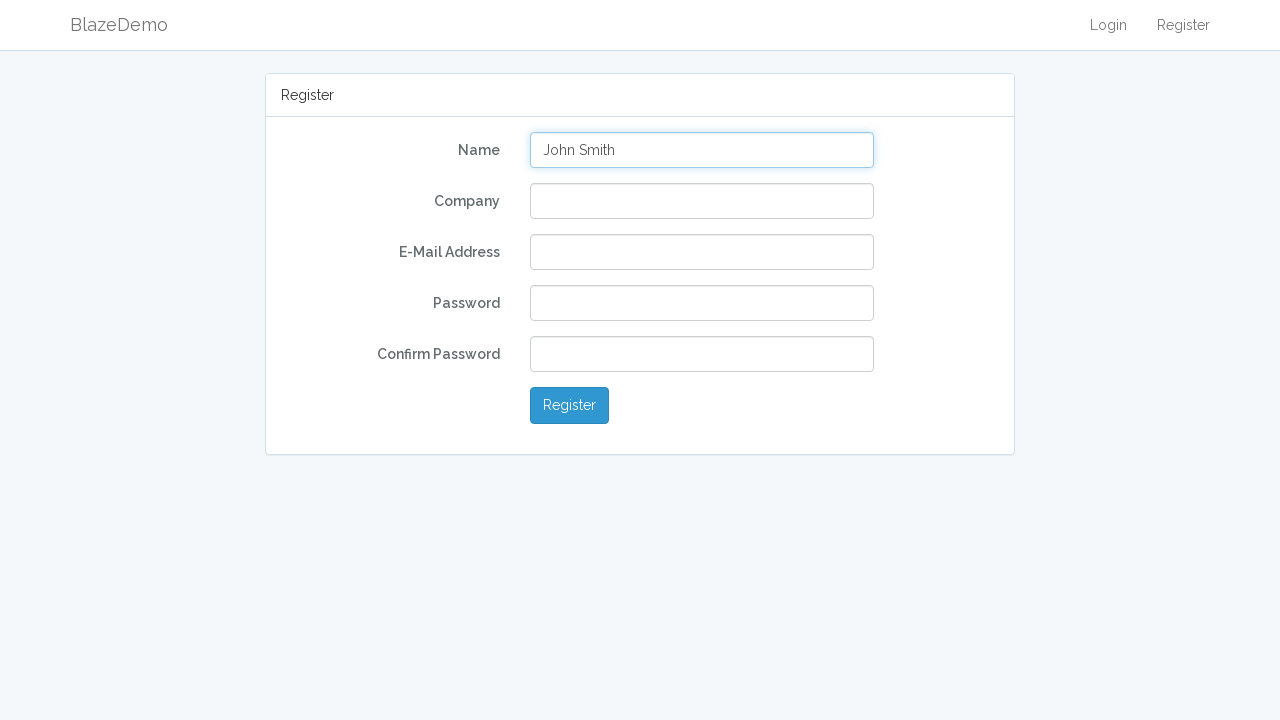

Filled Company field with 'Acme Corporation' on input[name='company']
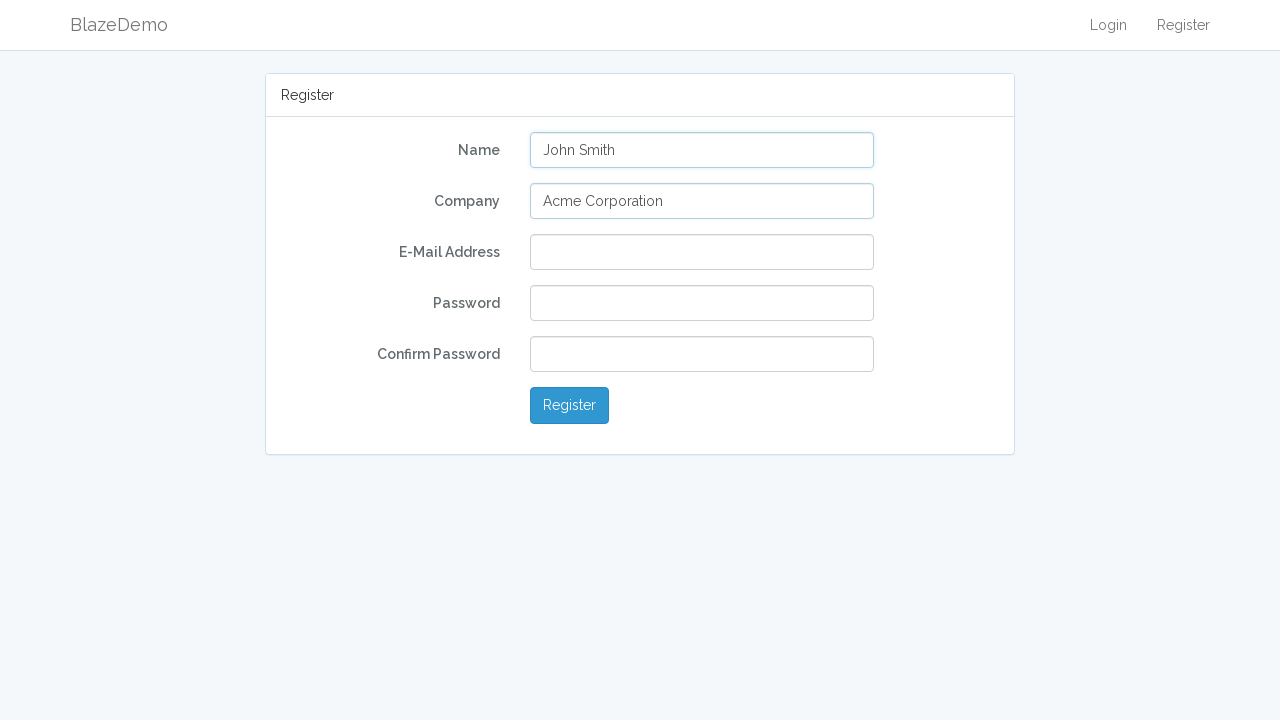

Filled Email field with 'john.smith.test@example.com' on input[name='email']
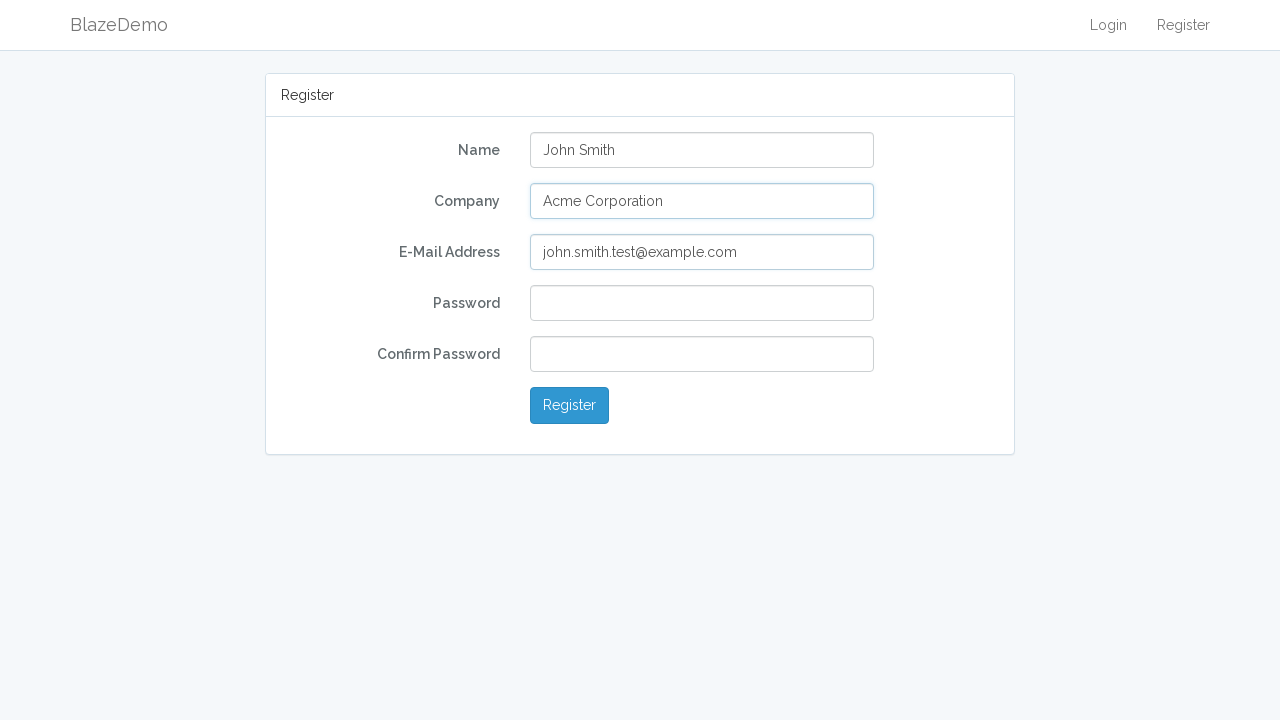

Filled Password field with secure password on input[name='password']
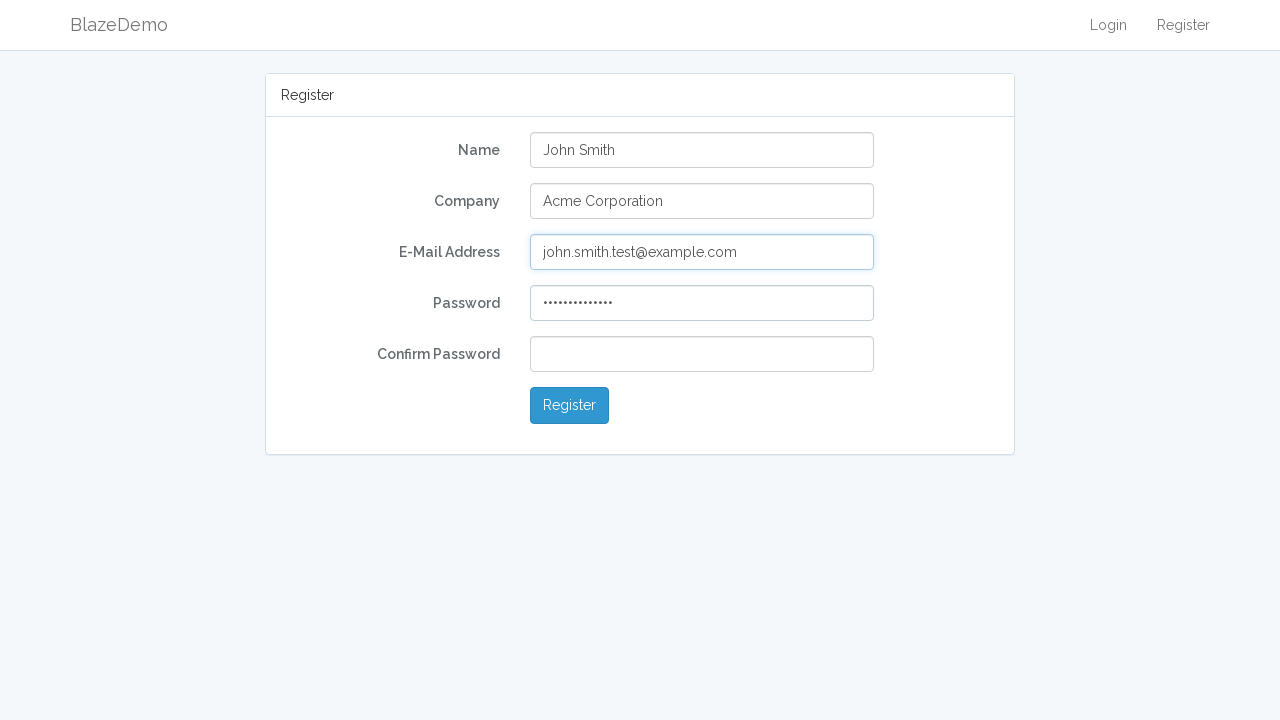

Filled Confirm Password field with matching password on #password-confirm
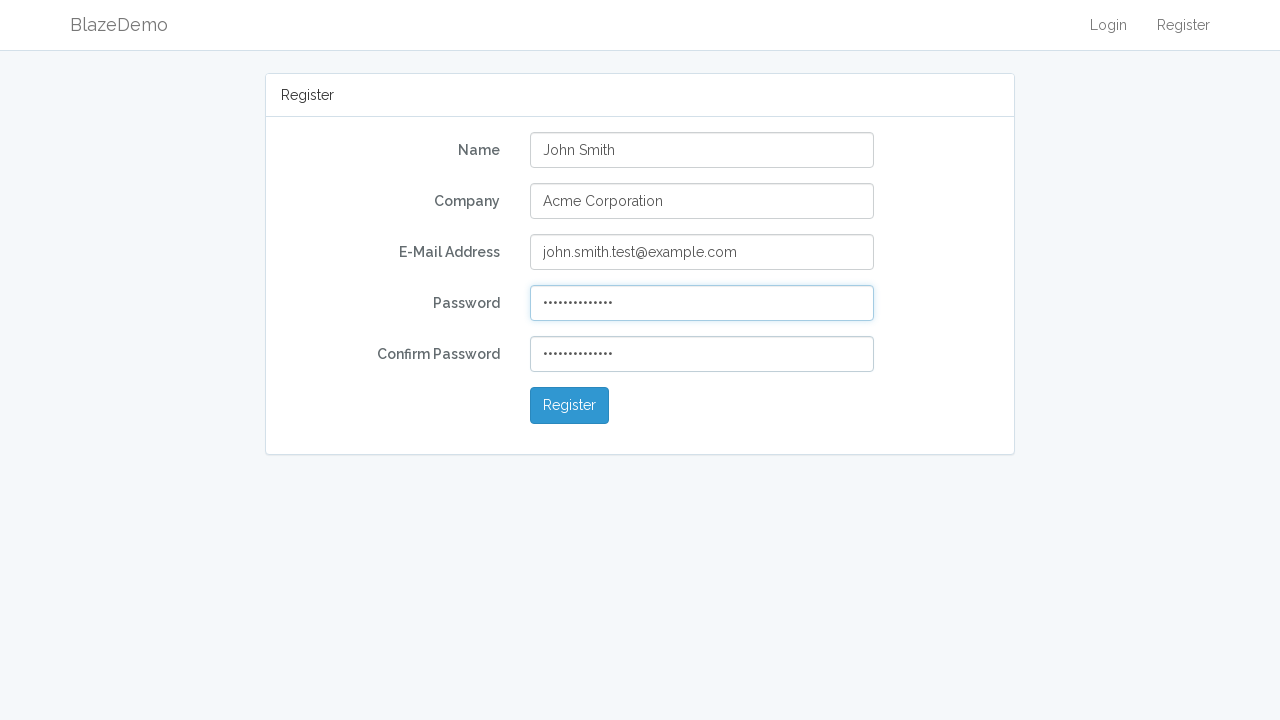

Submit button became visible and ready to click
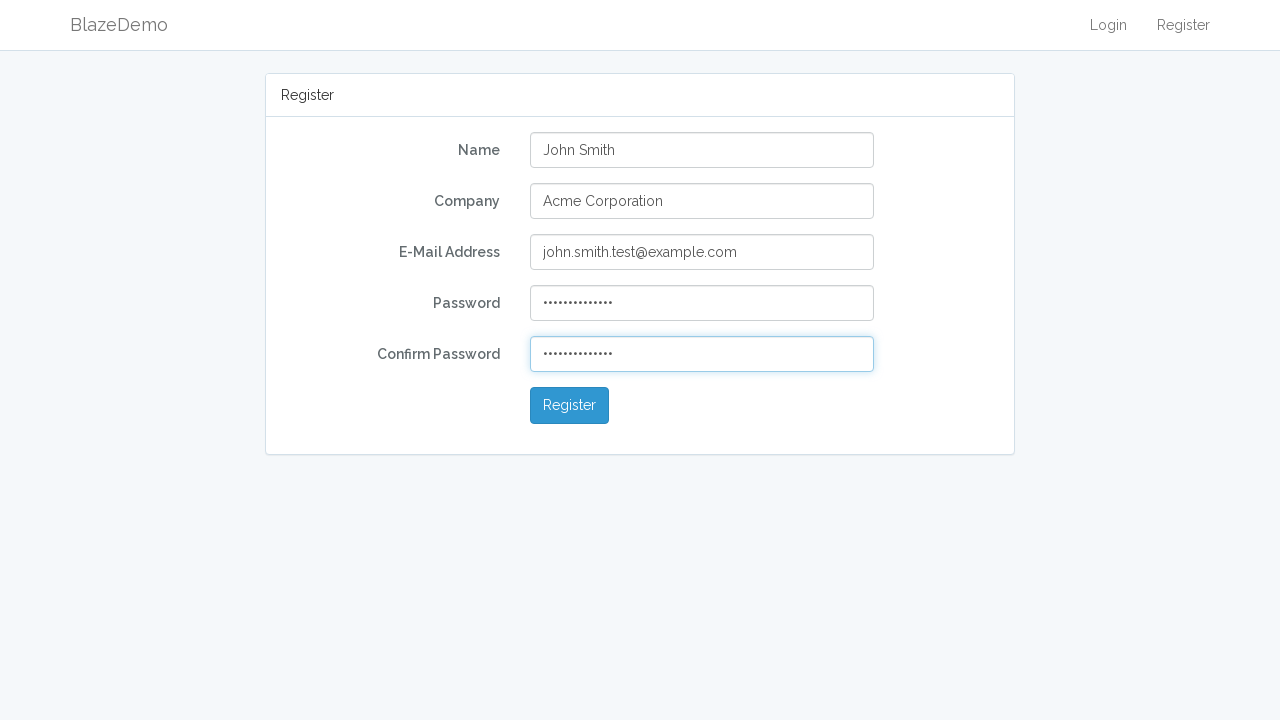

Clicked the registration form submit button at (570, 406) on xpath=//*[@id='app']/div/div/div/div/div[2]/form/div[6]/div/button
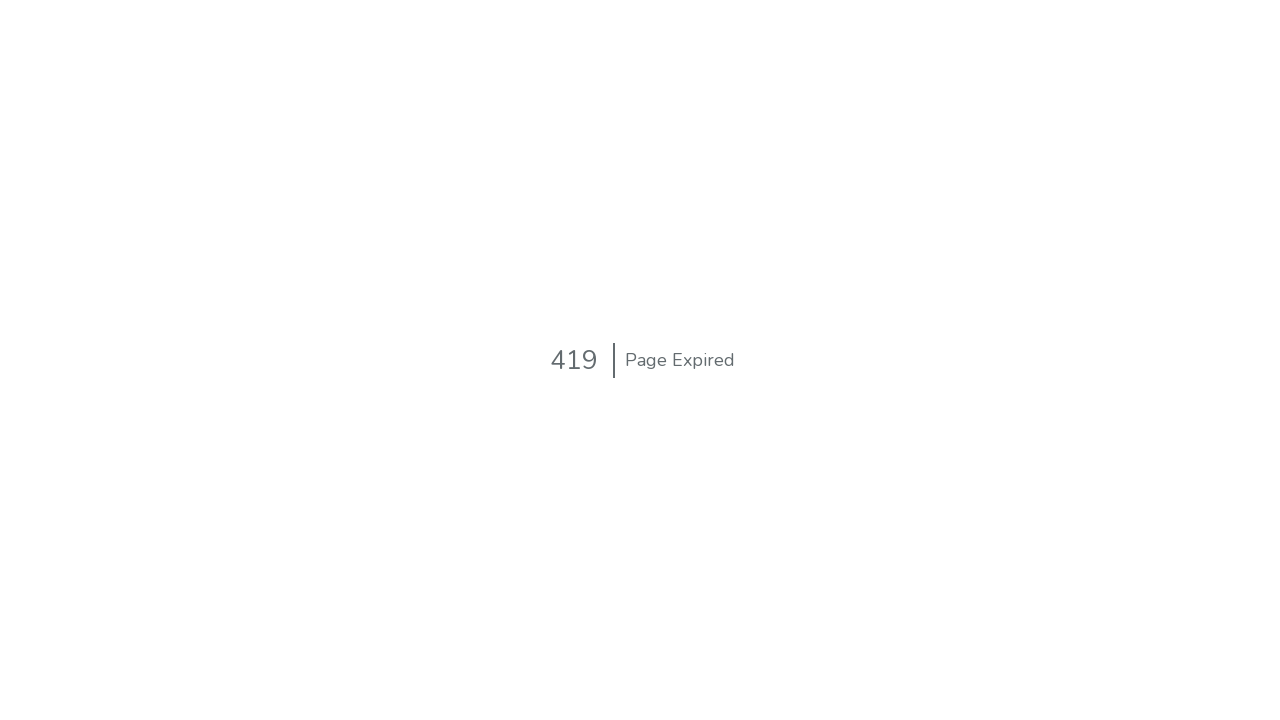

Page load completed after form submission
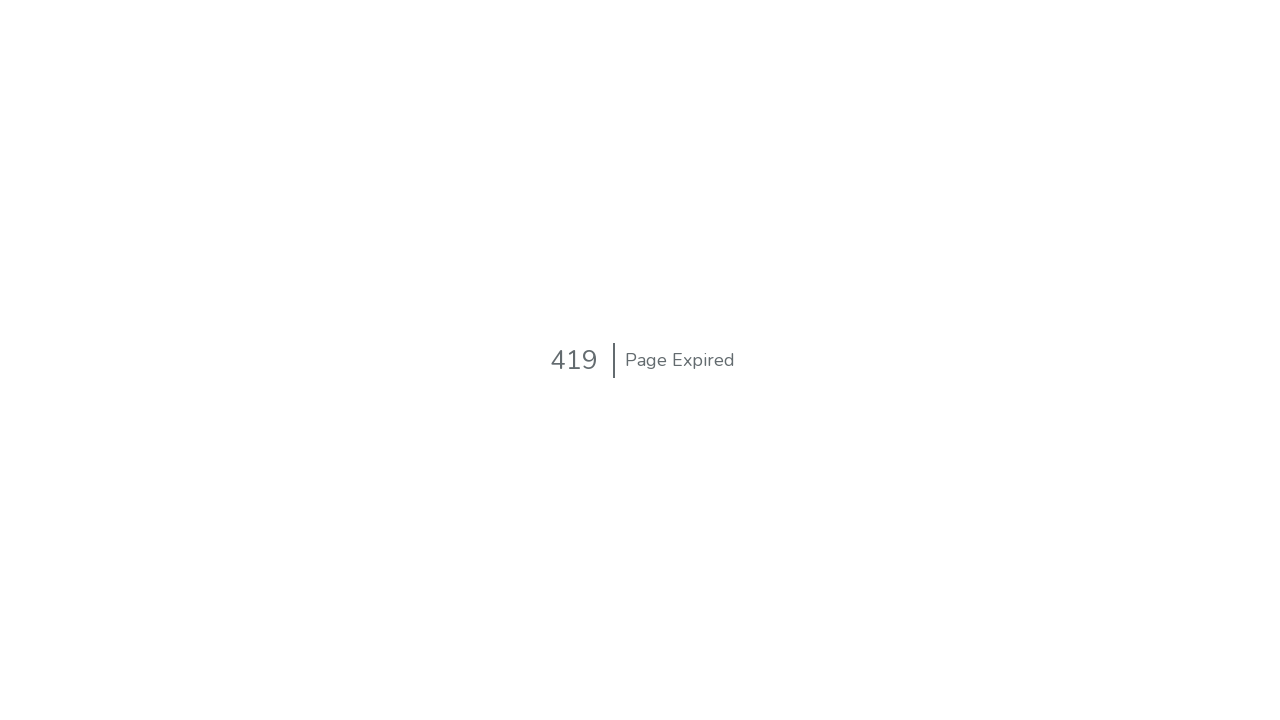

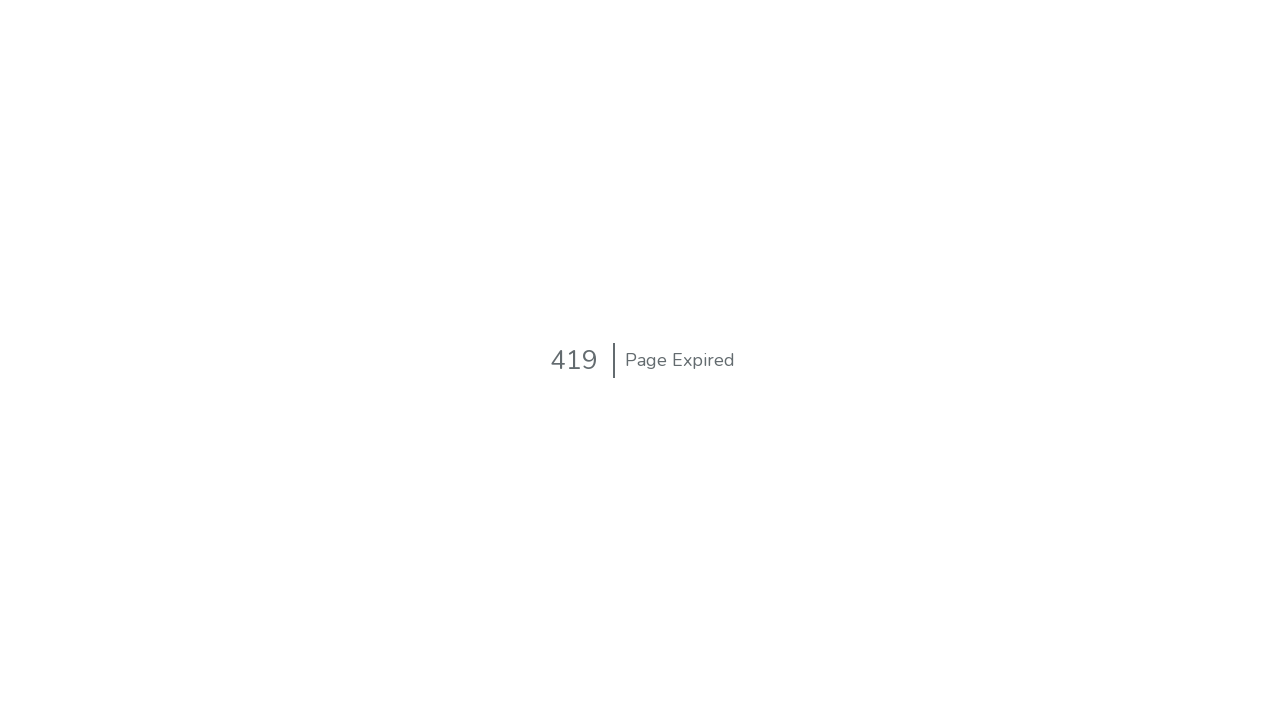